Tests keyboard interactions on jQuery UI selectable demo by using CTRL key to multi-select items and demonstrating various keyboard shortcuts

Starting URL: https://jqueryui.com/selectable/

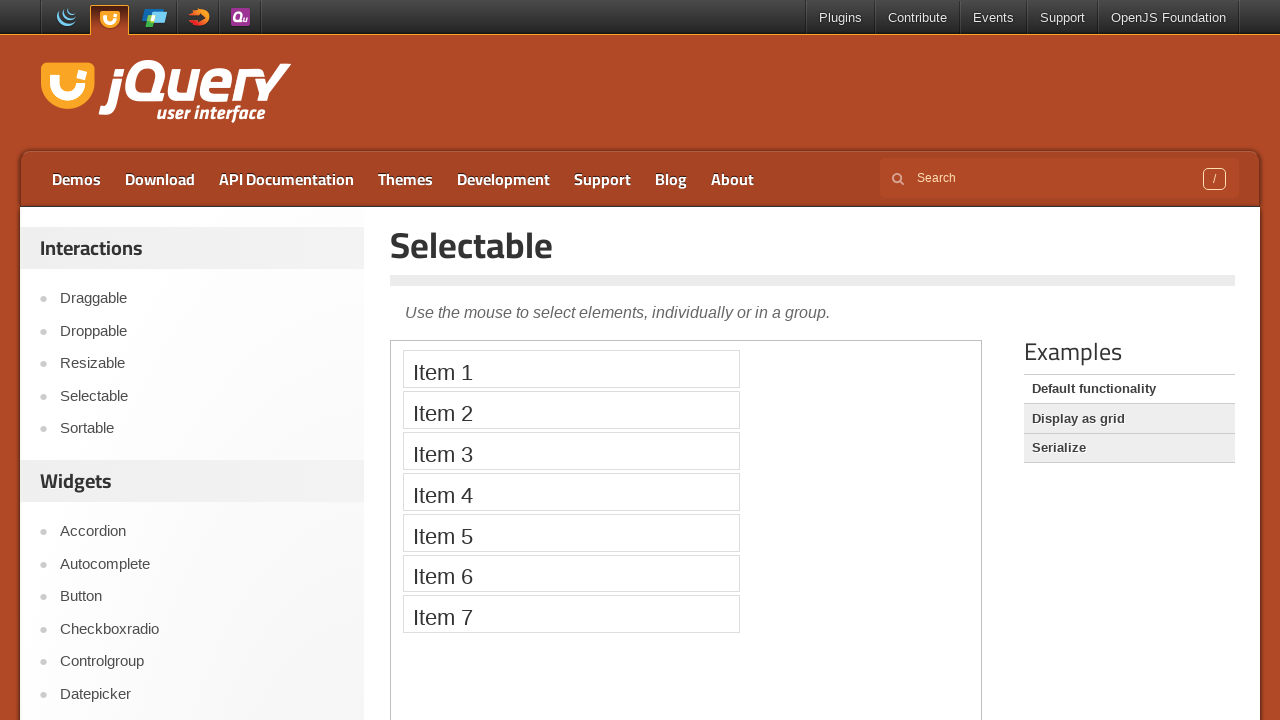

Located the demo iframe for jQuery UI selectable
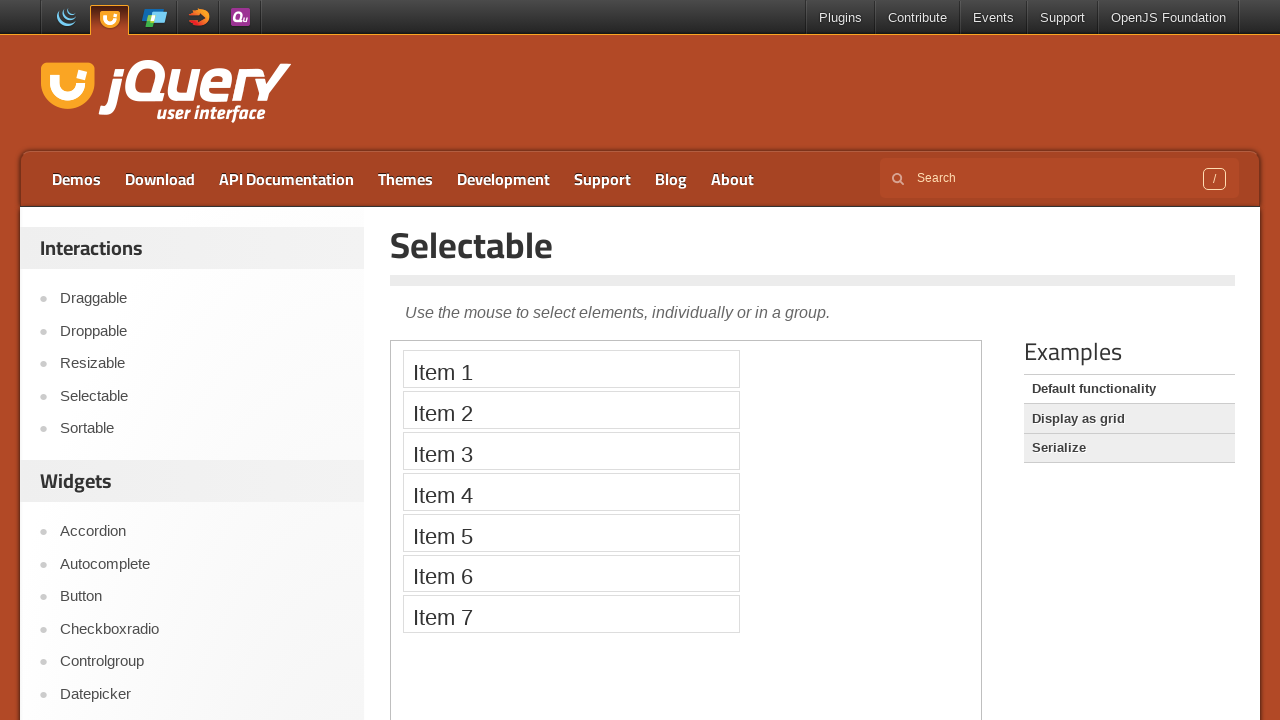

Pressed down CTRL key to prepare for multi-selection
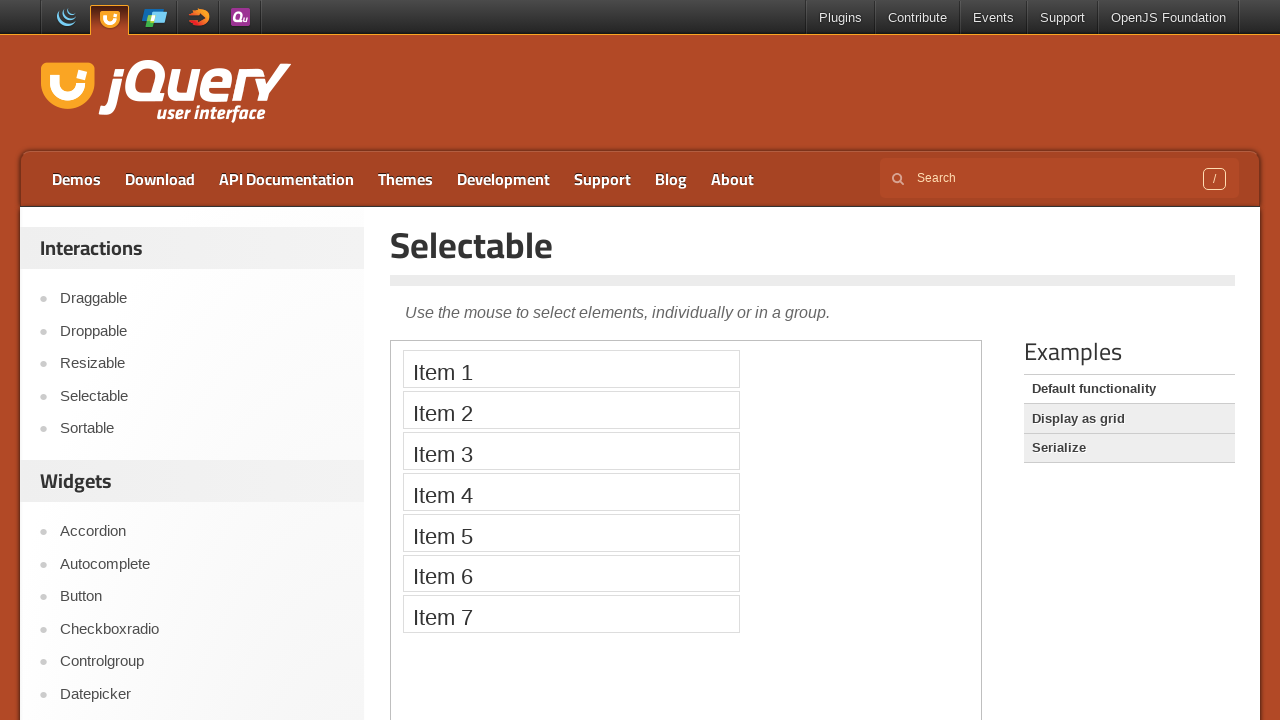

Clicked Item 1 while holding CTRL at (571, 369) on .demo-frame >> internal:control=enter-frame >> text=Item 1
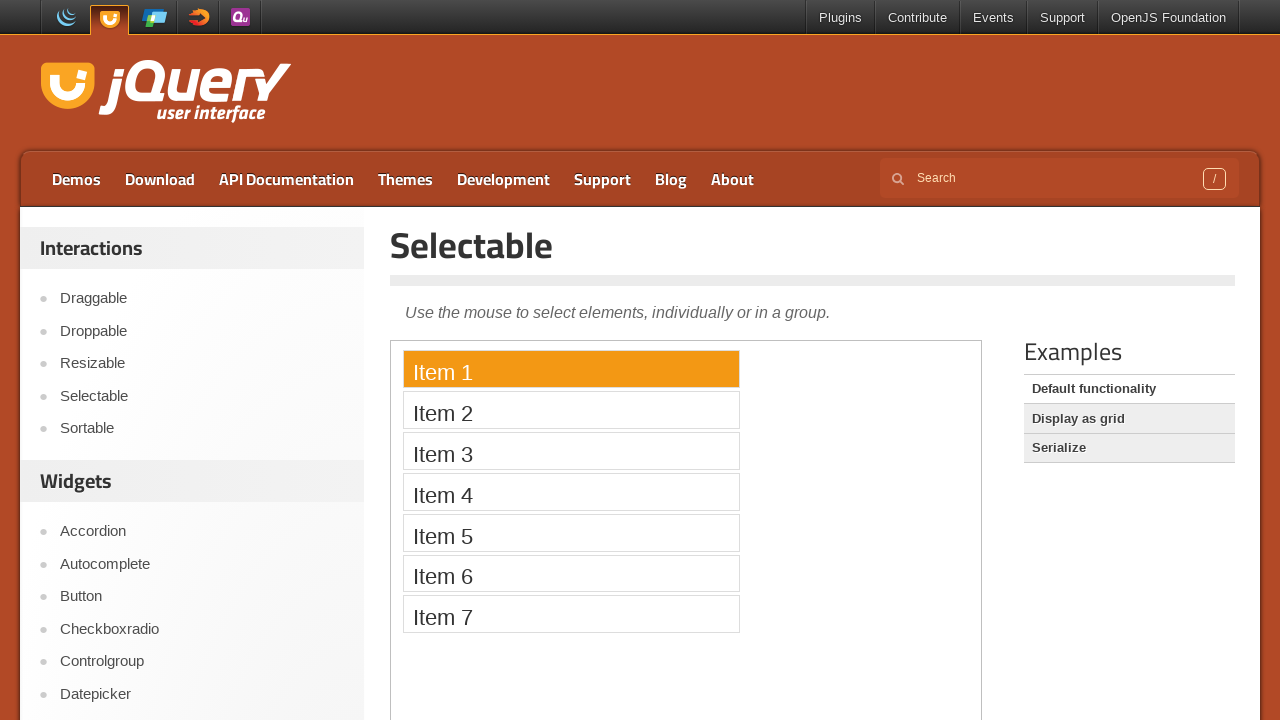

Clicked Item 3 while holding CTRL at (571, 451) on .demo-frame >> internal:control=enter-frame >> text=Item 3
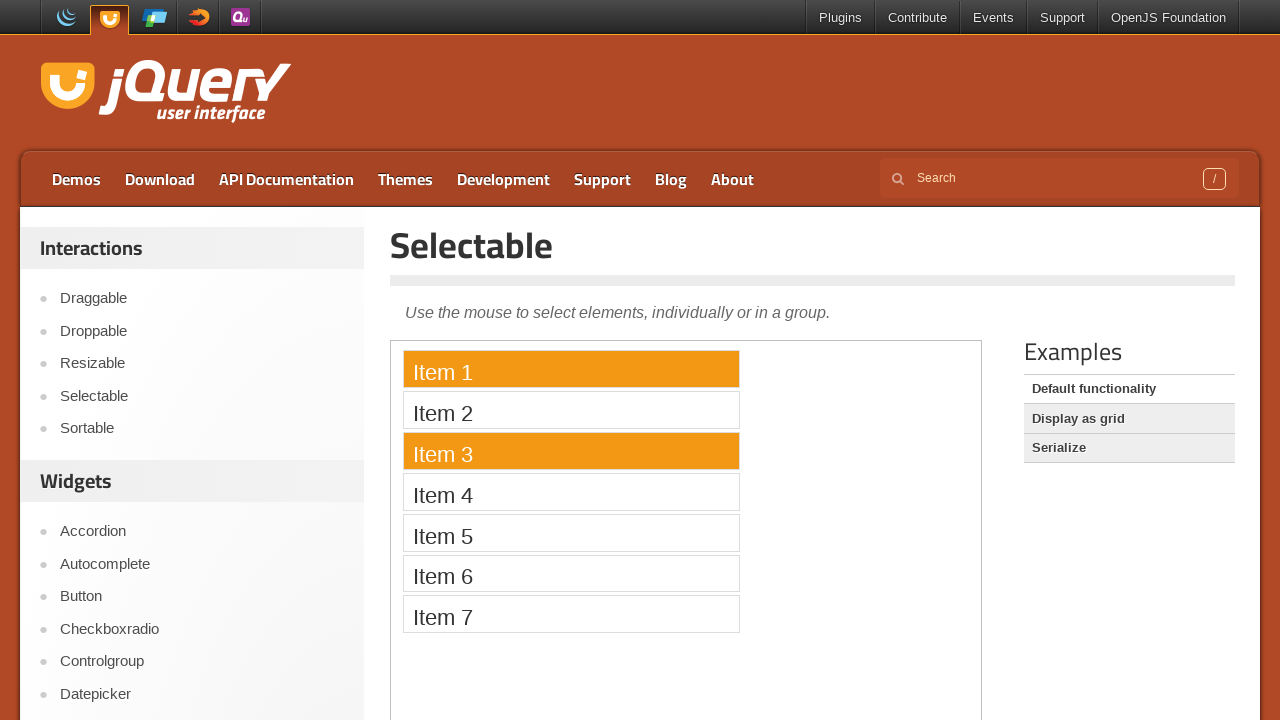

Clicked Item 5 while holding CTRL at (571, 532) on .demo-frame >> internal:control=enter-frame >> text=Item 5
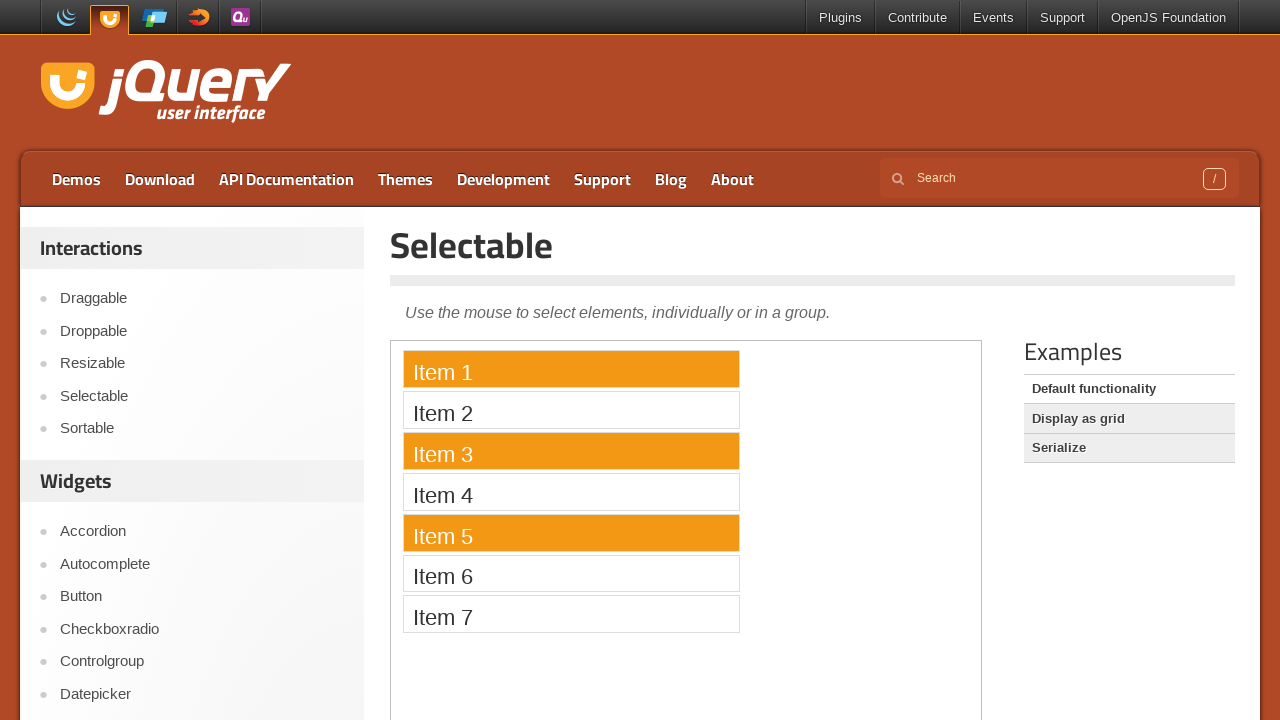

Clicked Item 7 while holding CTRL at (571, 614) on .demo-frame >> internal:control=enter-frame >> text=Item 7
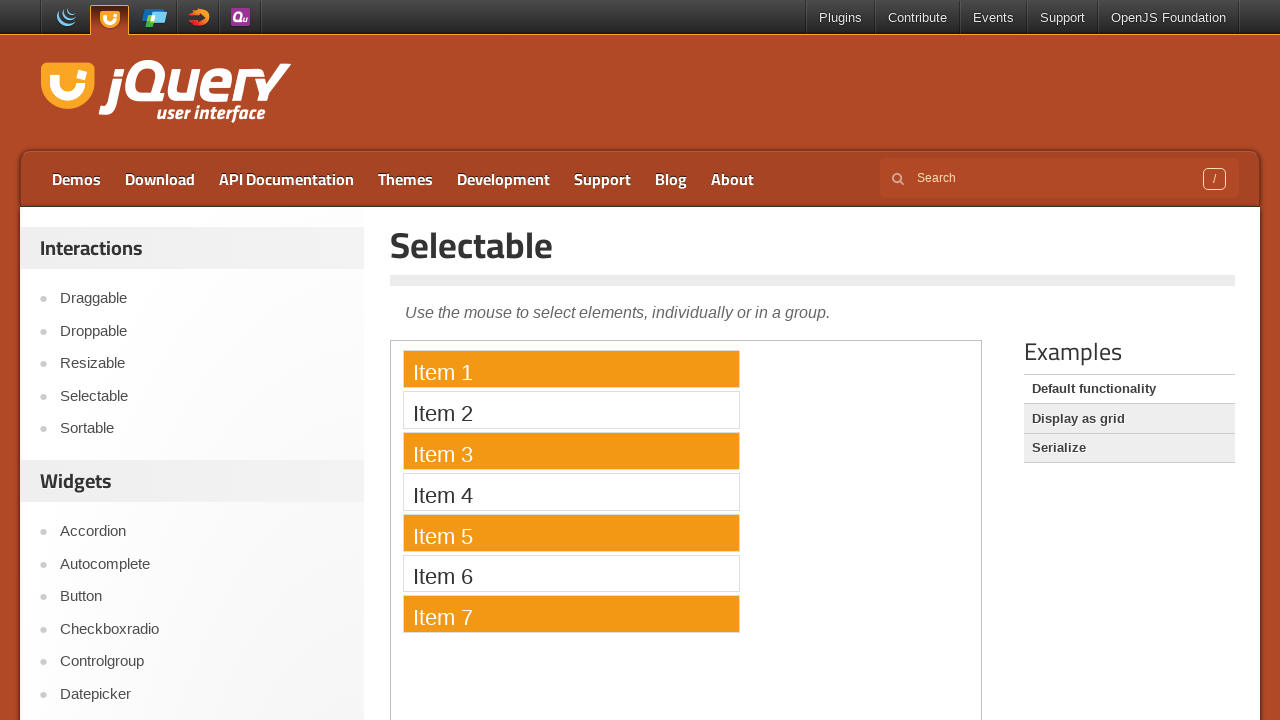

Released CTRL key after multi-selecting items 1, 3, 5, and 7
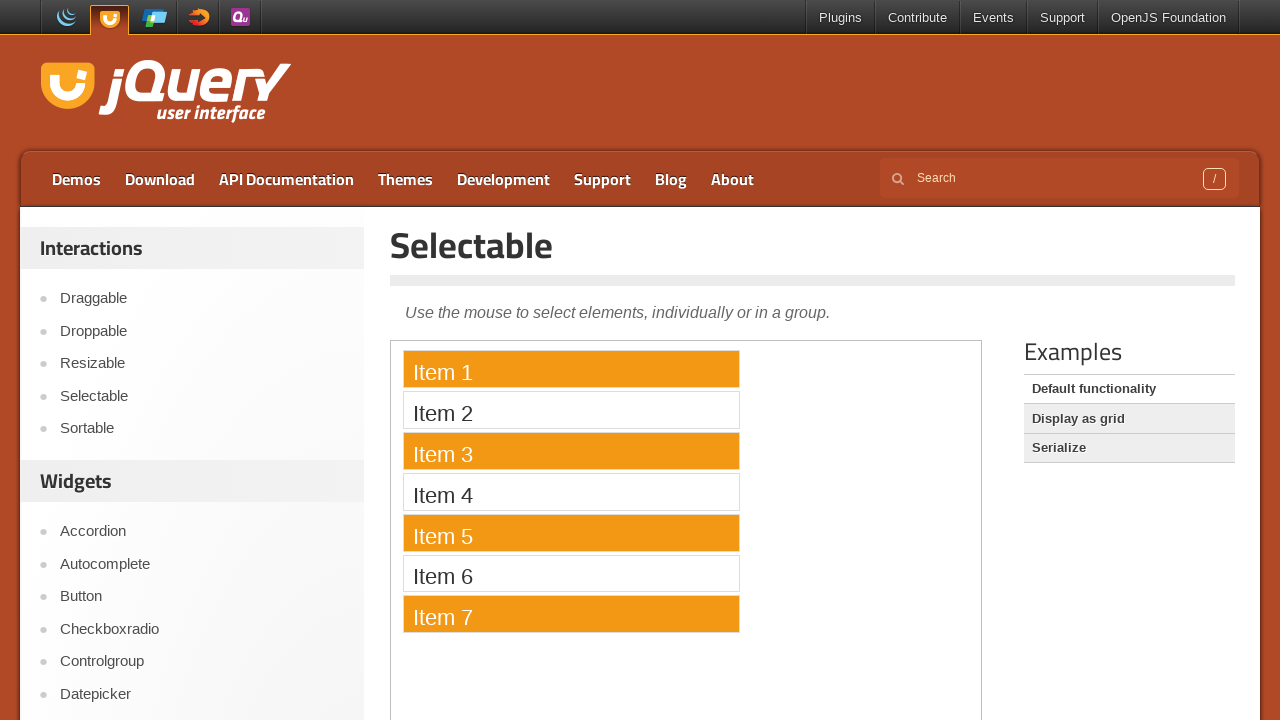

Pressed down CTRL key for CTRL+ALT+T shortcut
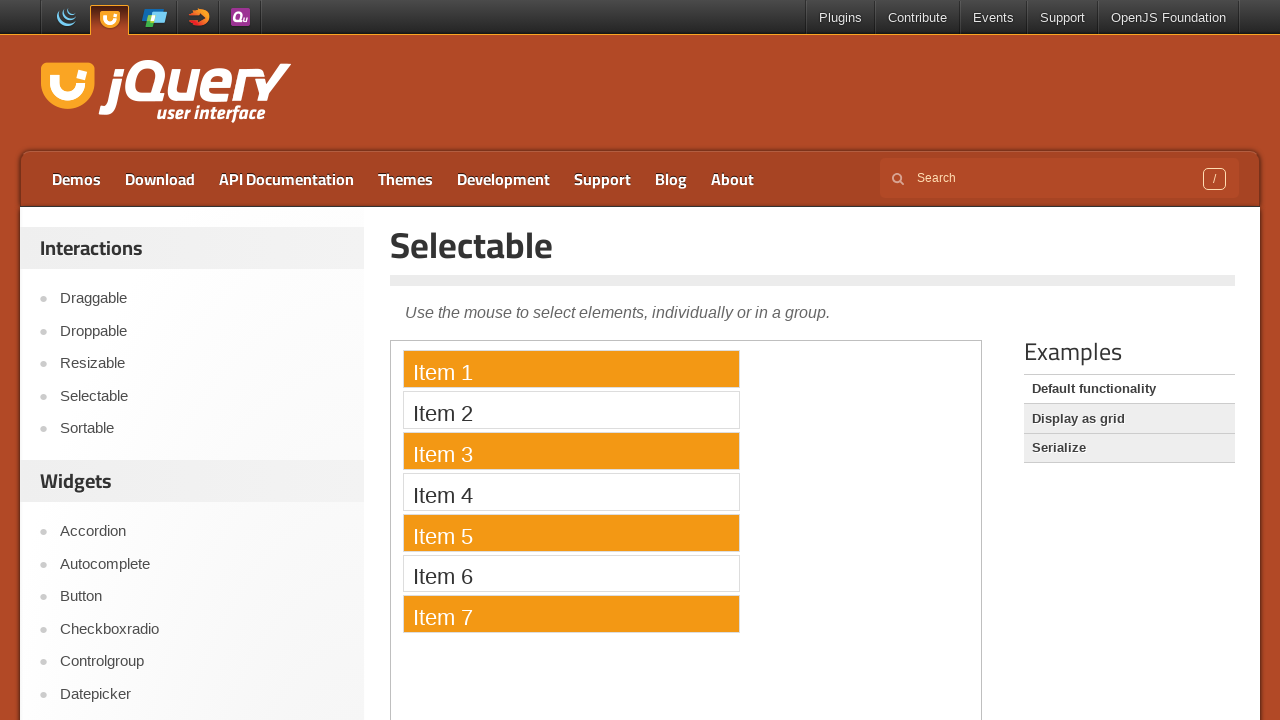

Pressed down ALT key while holding CTRL
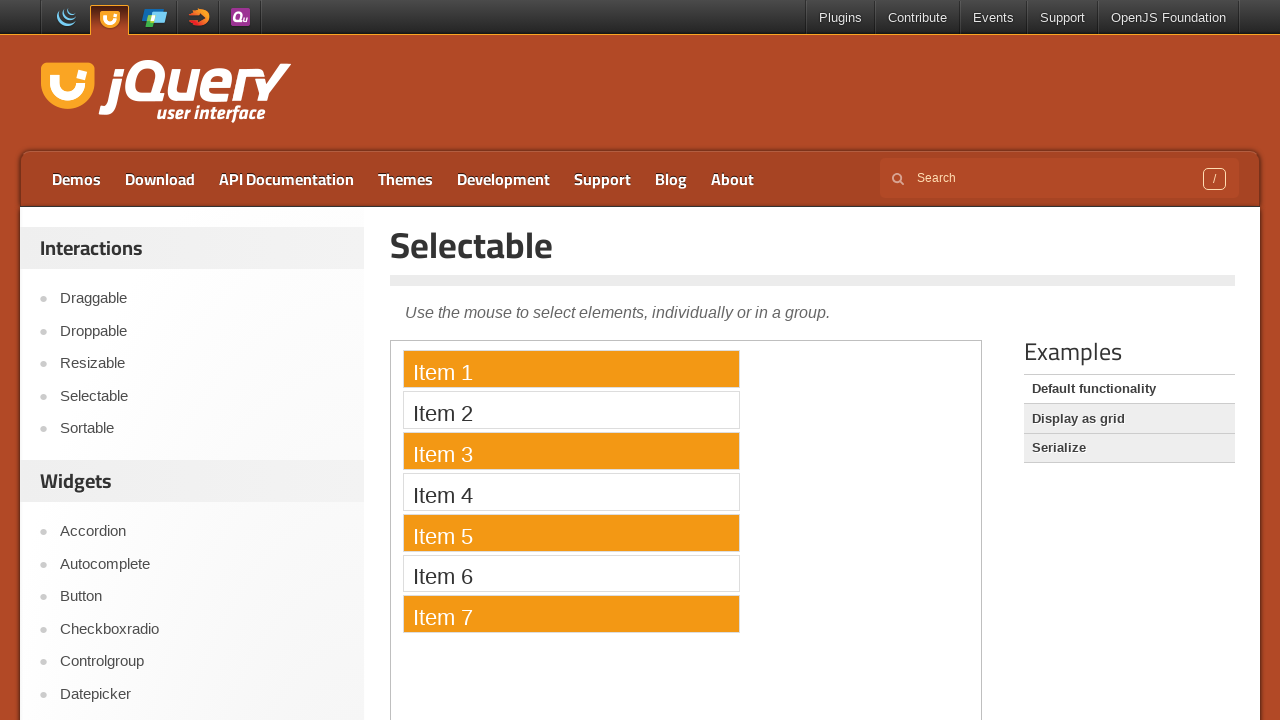

Pressed T key to execute CTRL+ALT+T shortcut
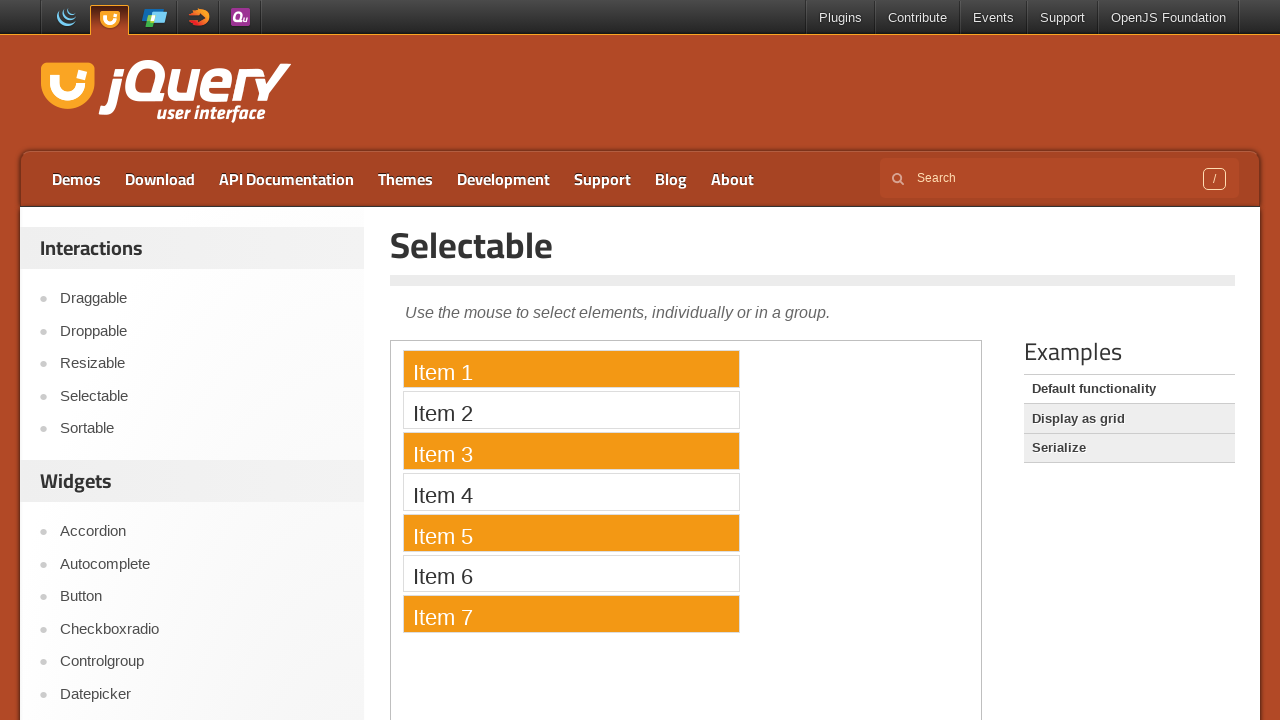

Released ALT key
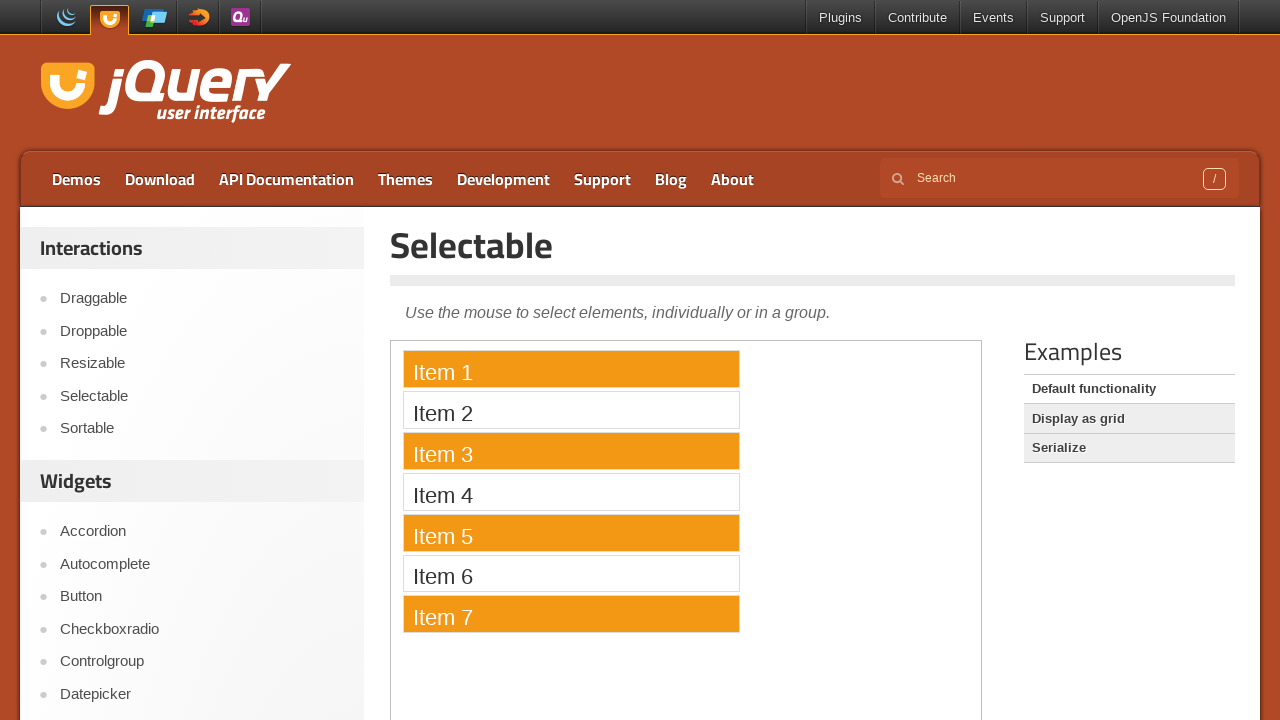

Released CTRL key
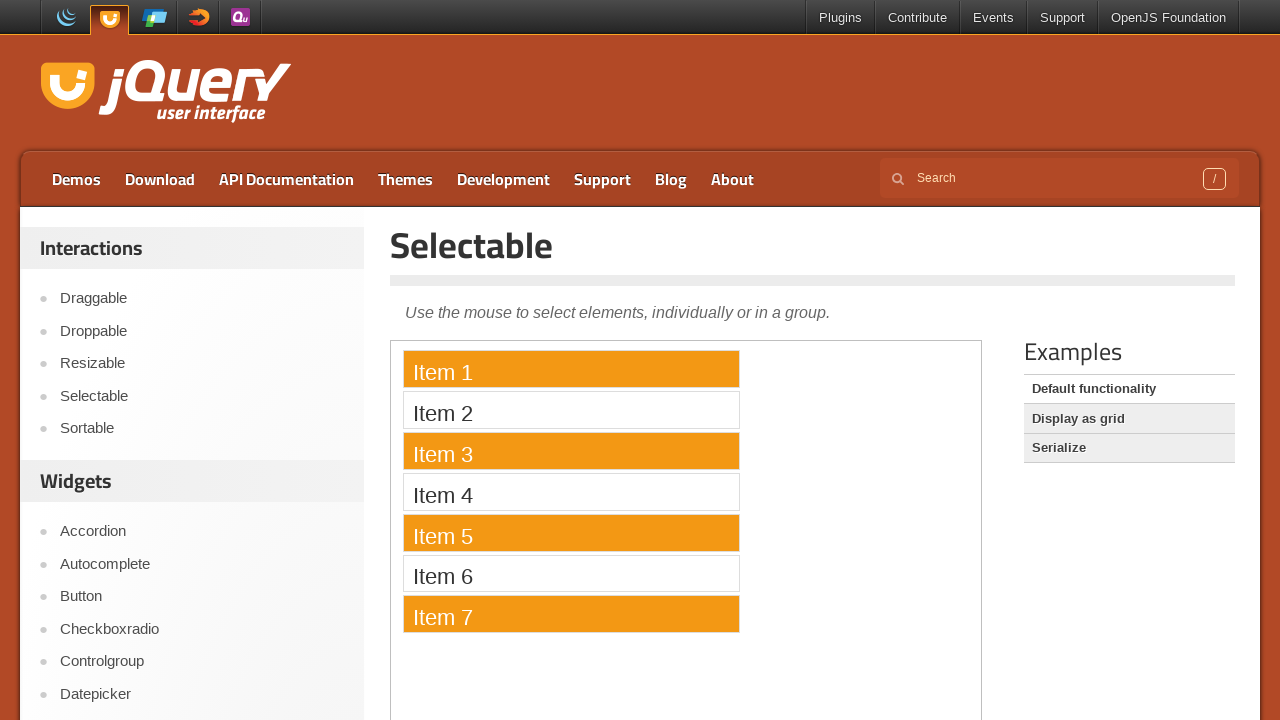

Pressed down CTRL key for CTRL+SHIFT+D shortcut
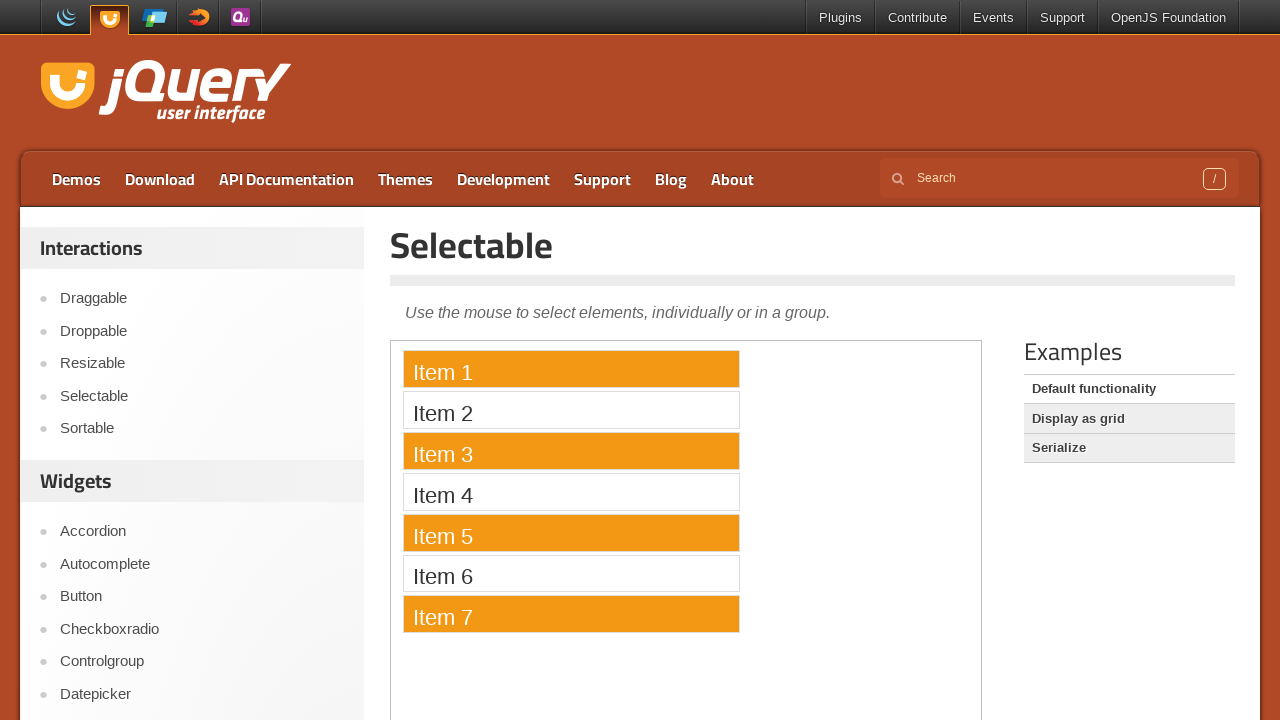

Pressed down SHIFT key while holding CTRL
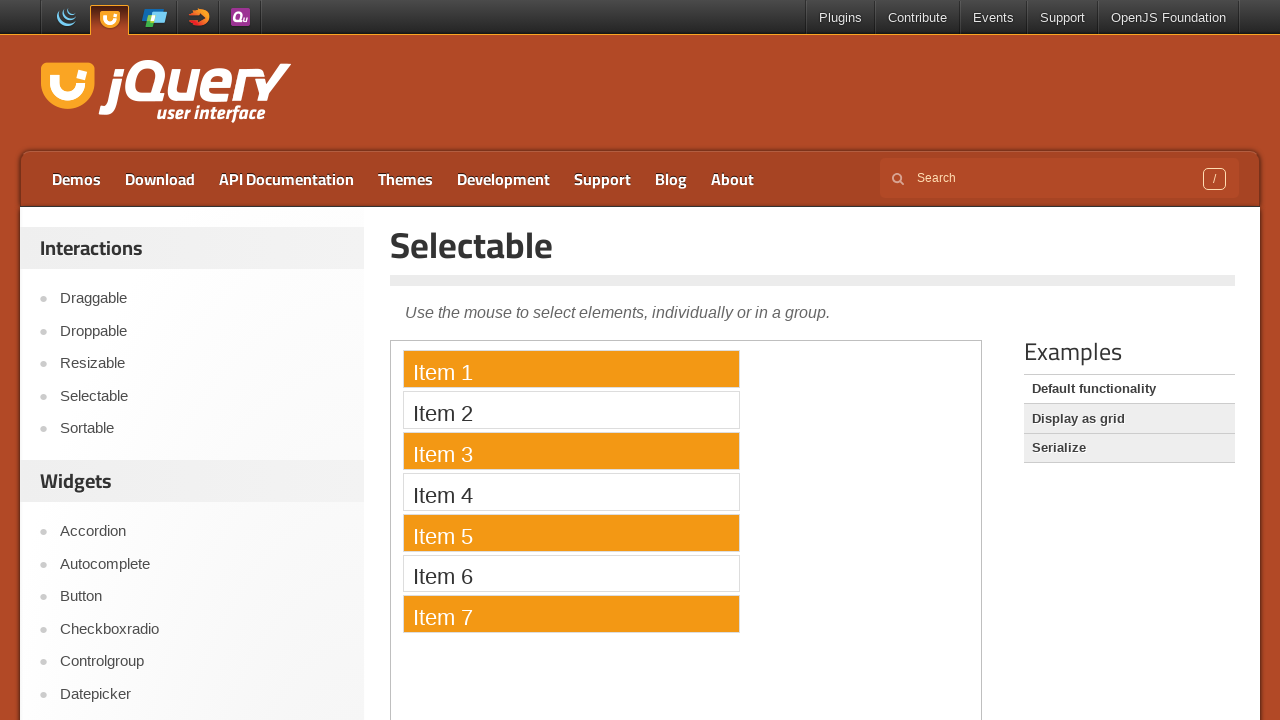

Pressed D key to execute CTRL+SHIFT+D shortcut
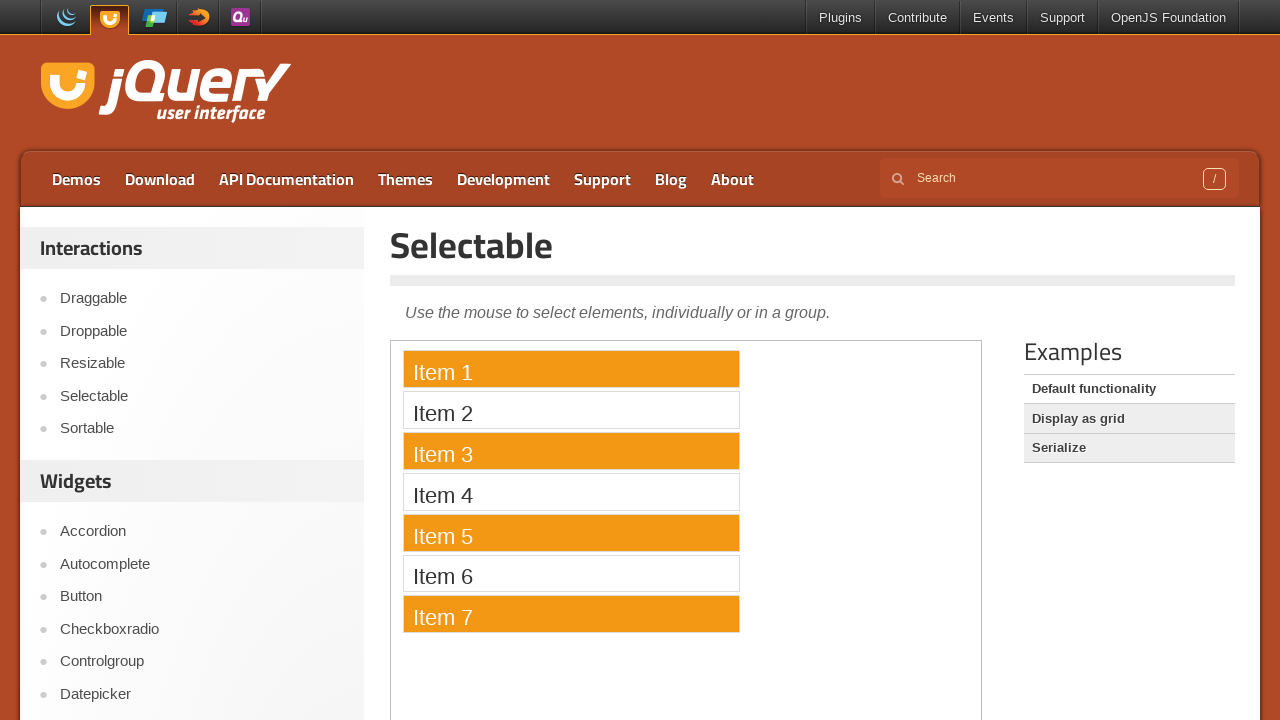

Released SHIFT key
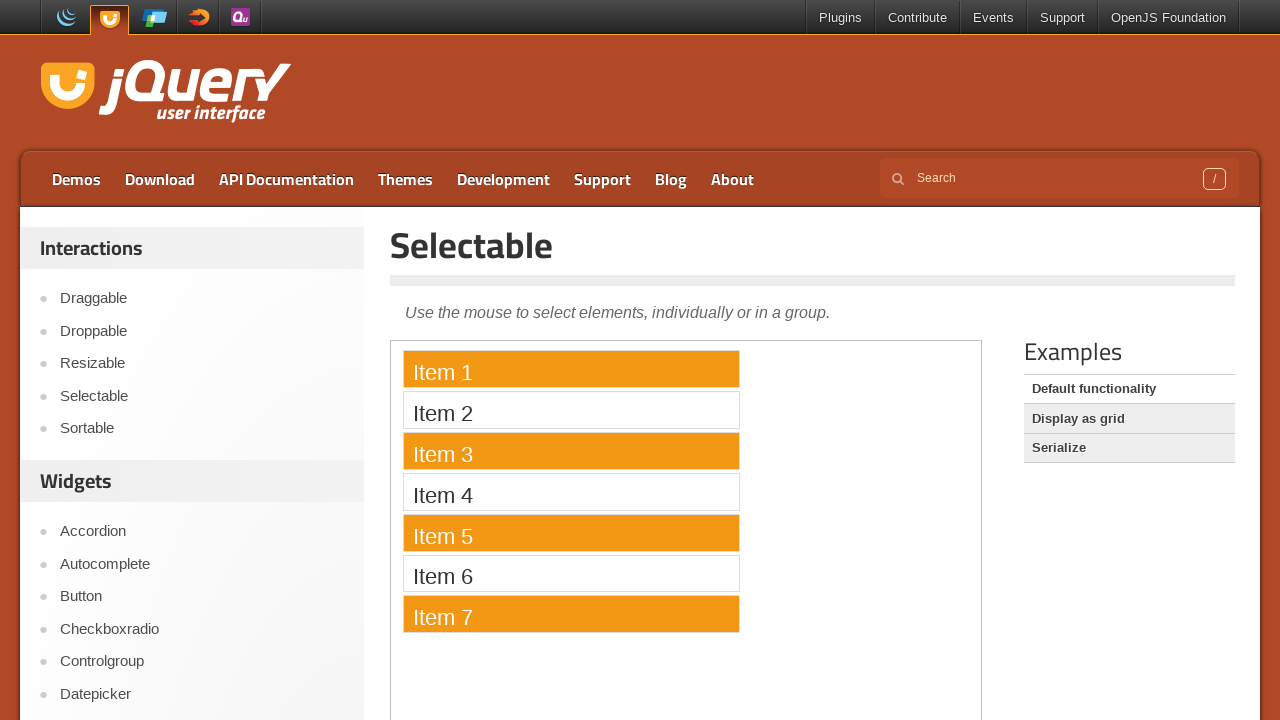

Released CTRL key after CTRL+SHIFT+D shortcut
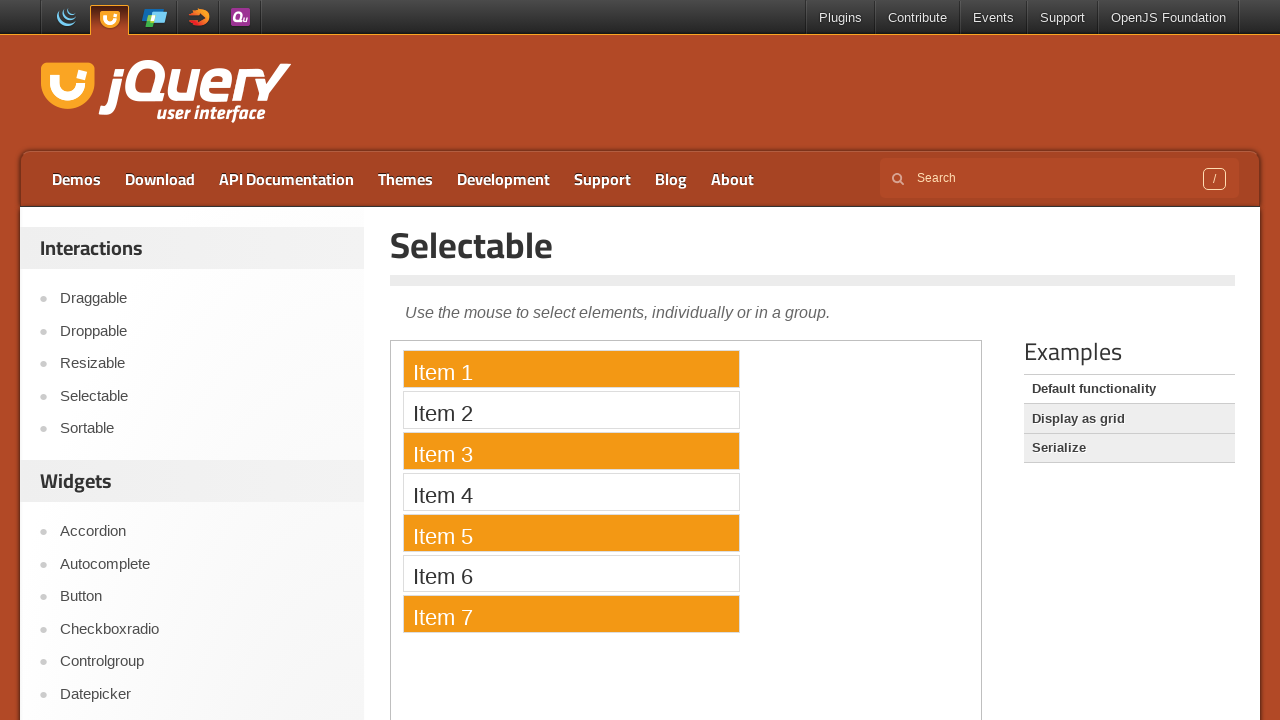

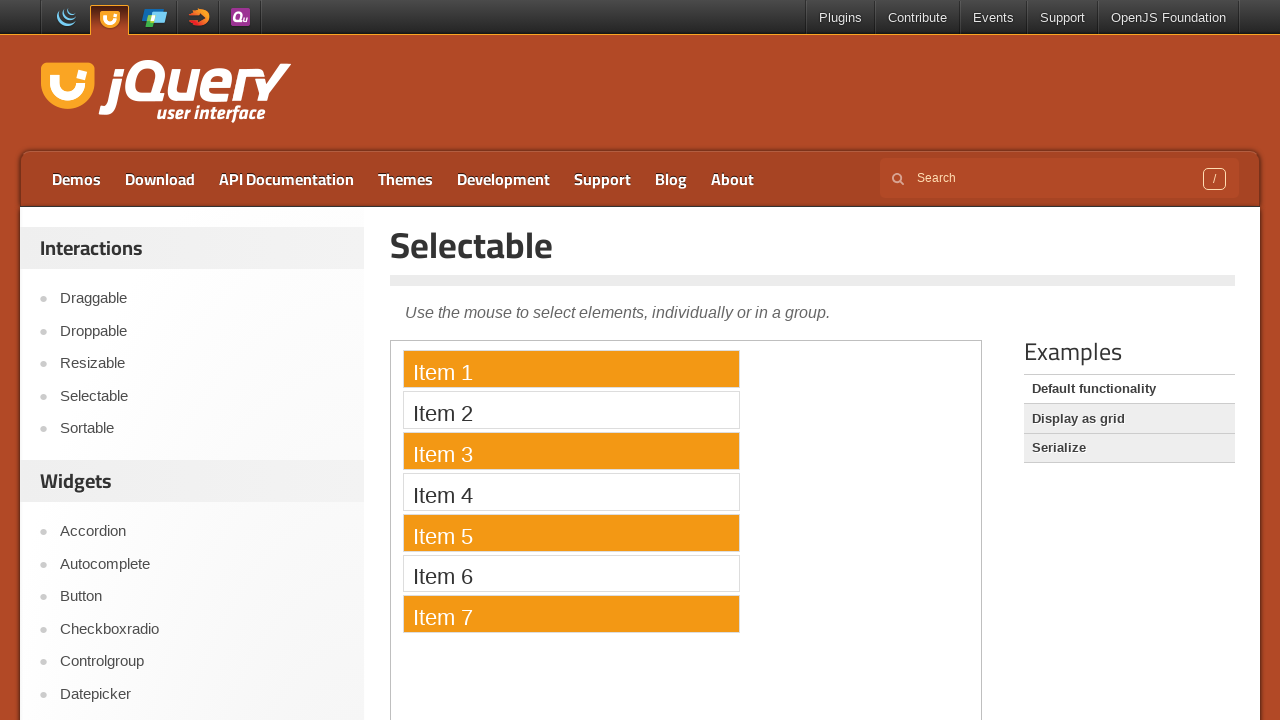